Tests checkbox selection functionality by ticking Option 2 and Option 3, then verifying the result message displays the selected values

Starting URL: https://kristinek.github.io/site/examples/actions

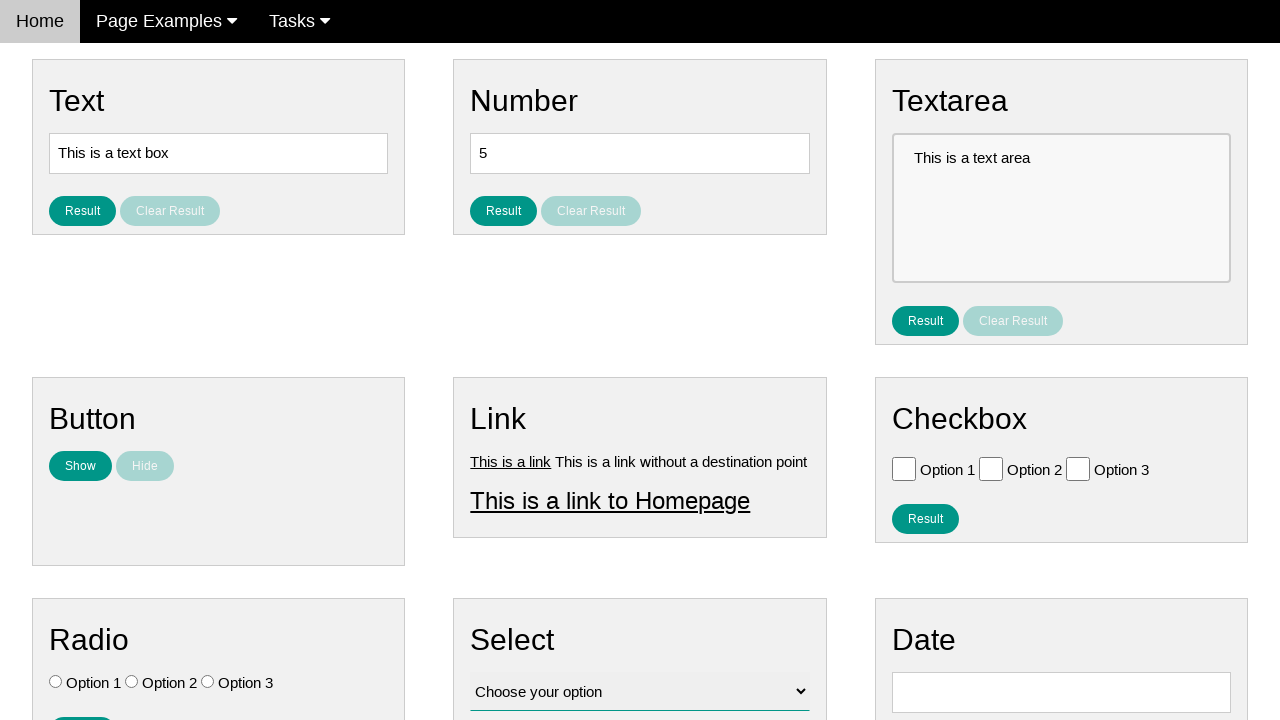

Clicked Option 2 checkbox at (991, 468) on #vfb-6-1
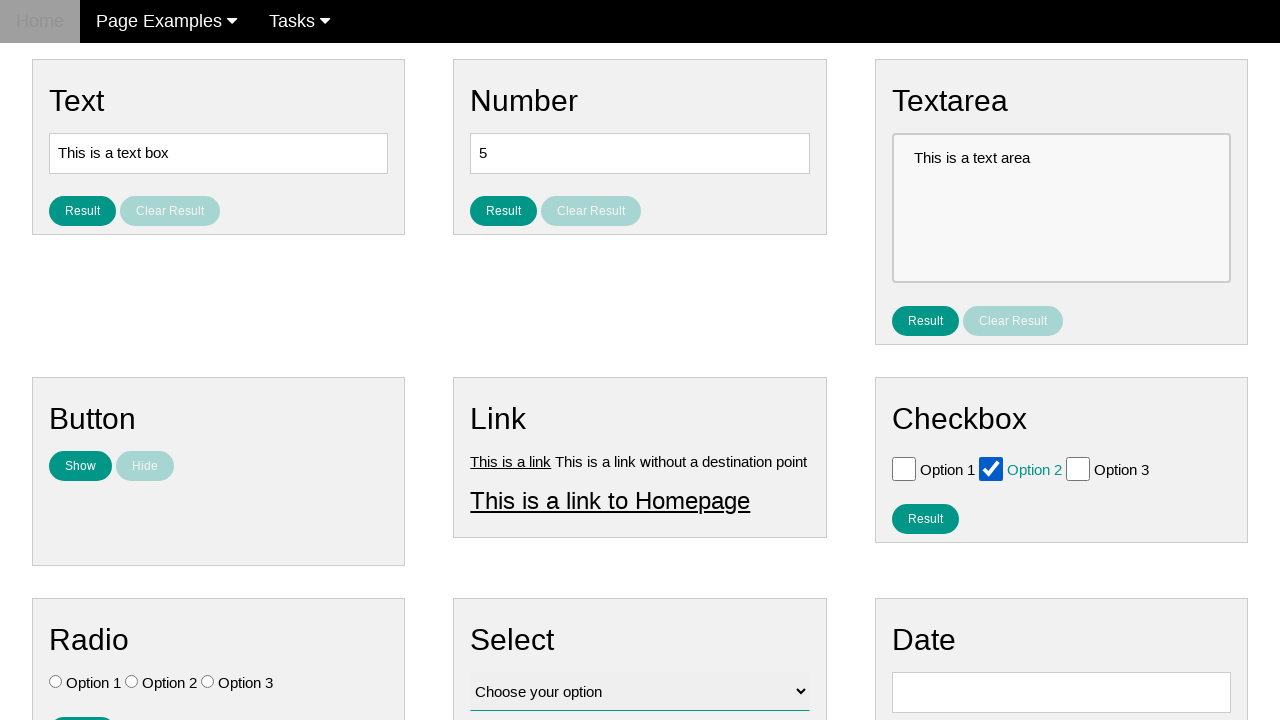

Clicked Option 3 checkbox at (1078, 468) on #vfb-6-2
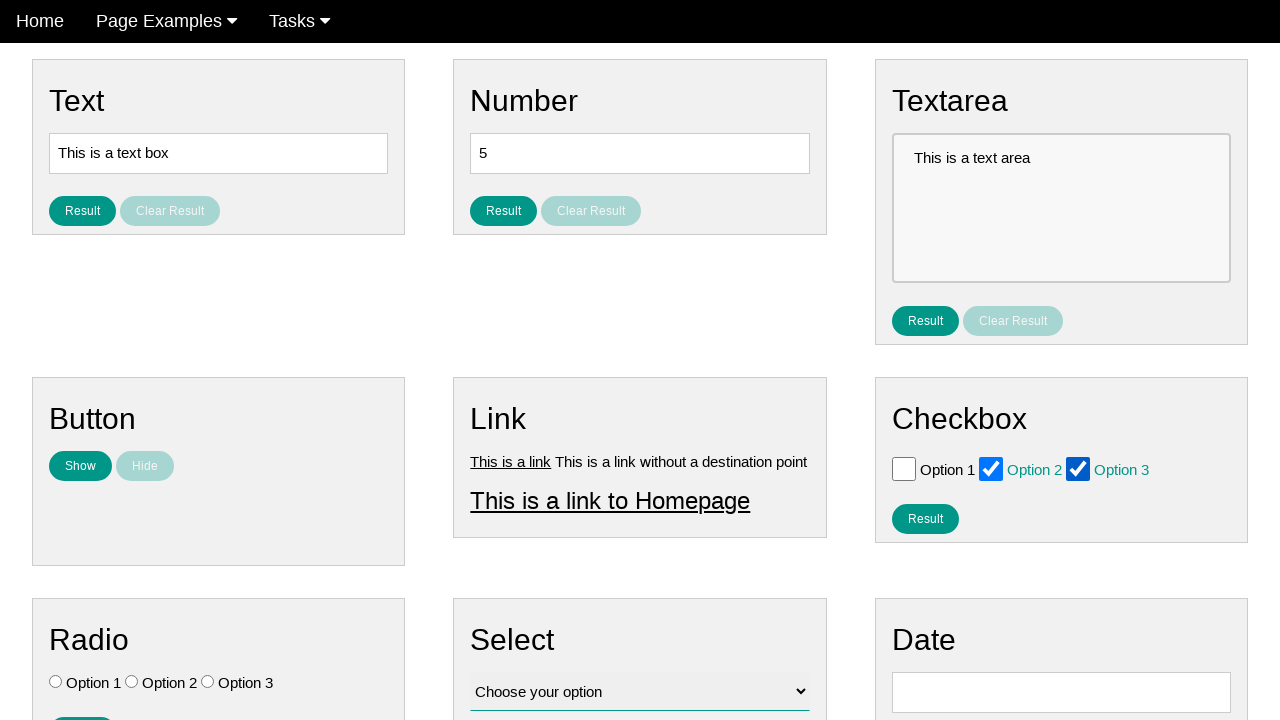

Clicked result button for checkboxes at (925, 518) on #result_button_checkbox
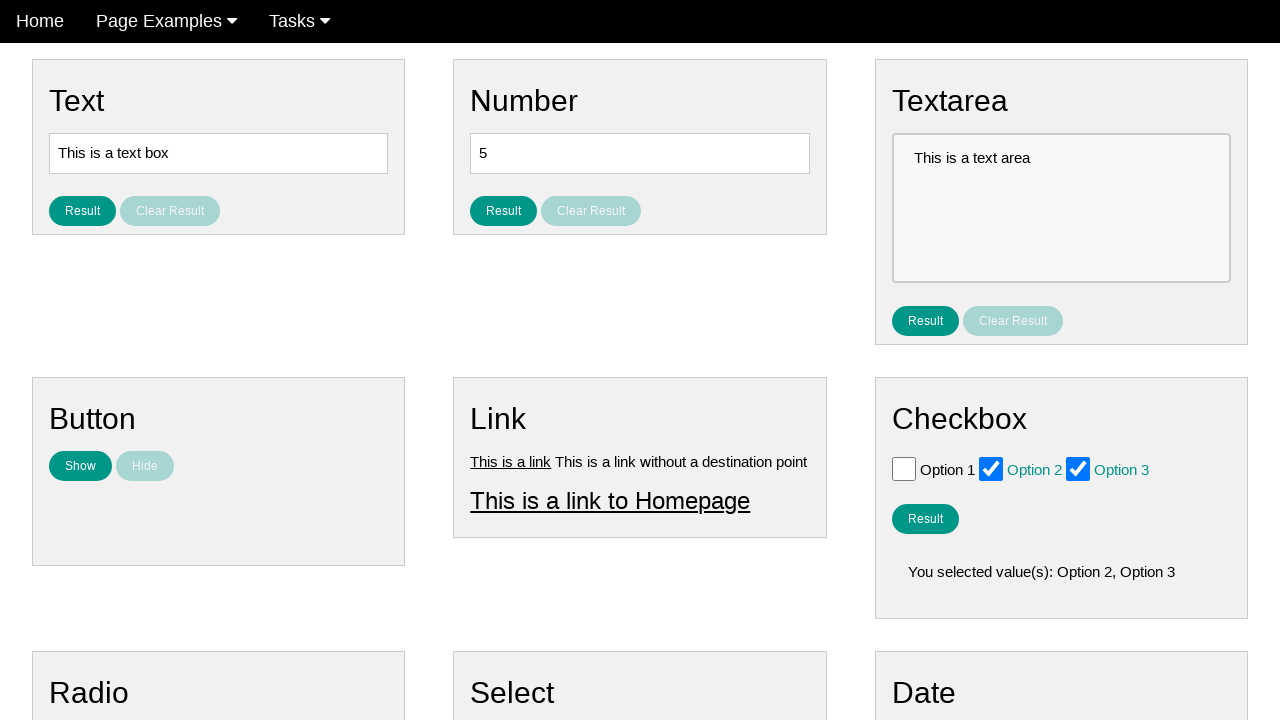

Result message displayed with selected checkbox values
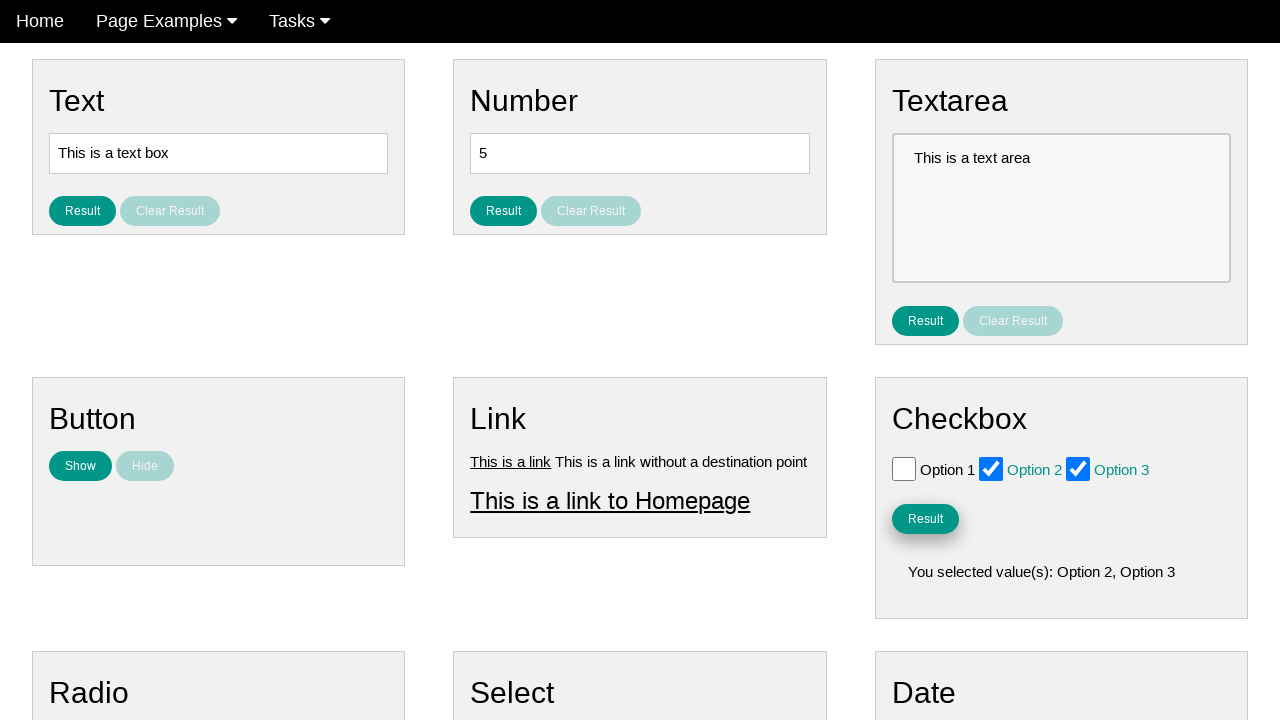

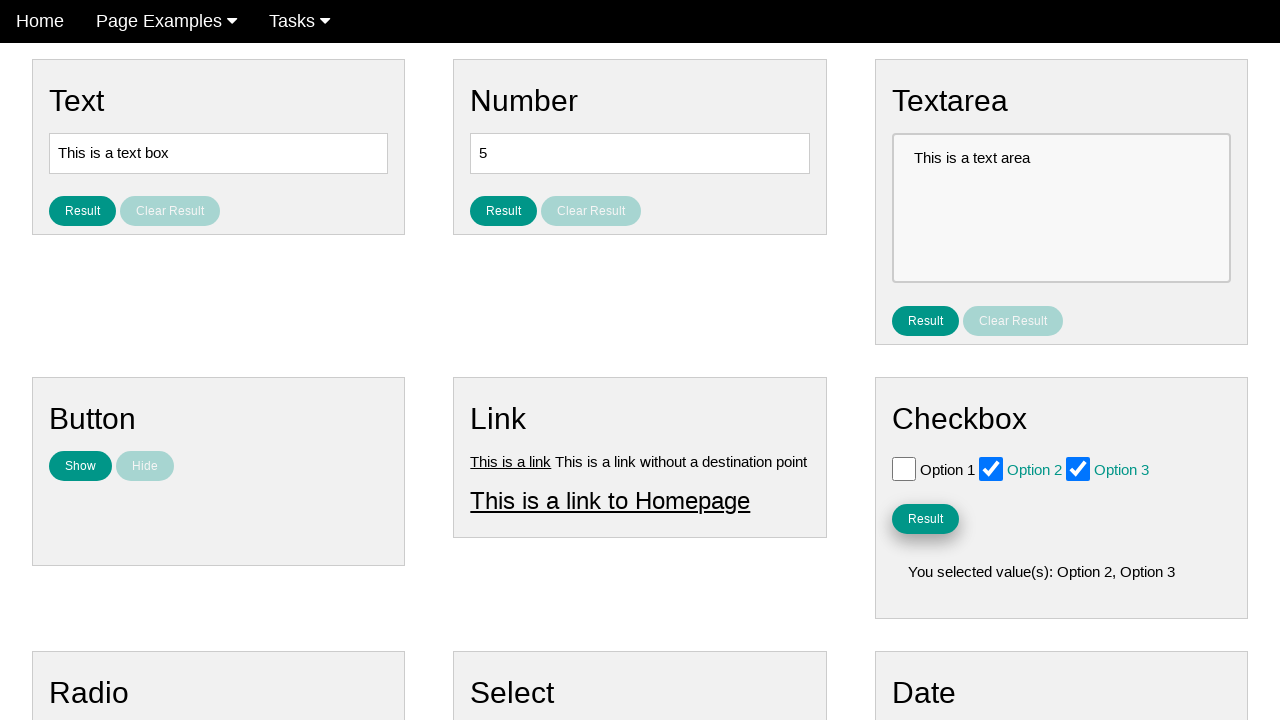